Tests alert handling functionality by triggering different types of alerts and accepting them

Starting URL: https://rahulshettyacademy.com/AutomationPractice/

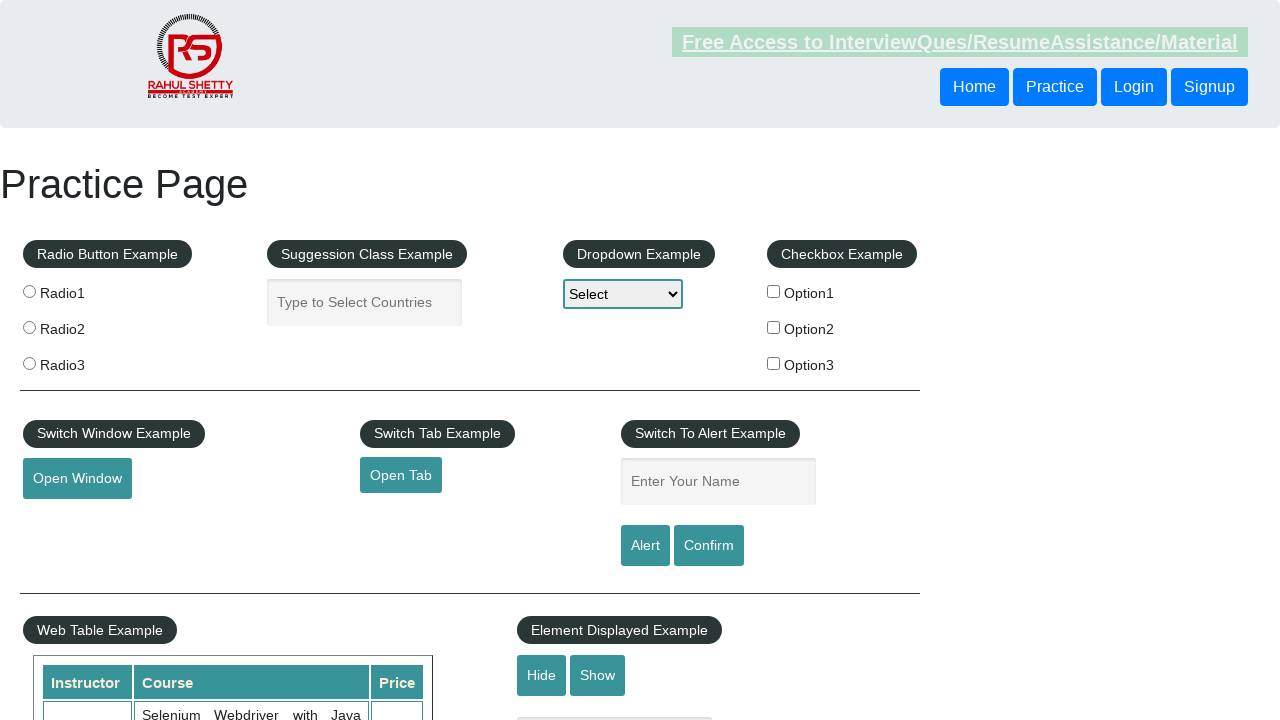

Entered 'Kanha' in the name text field on input[name='enter-name']
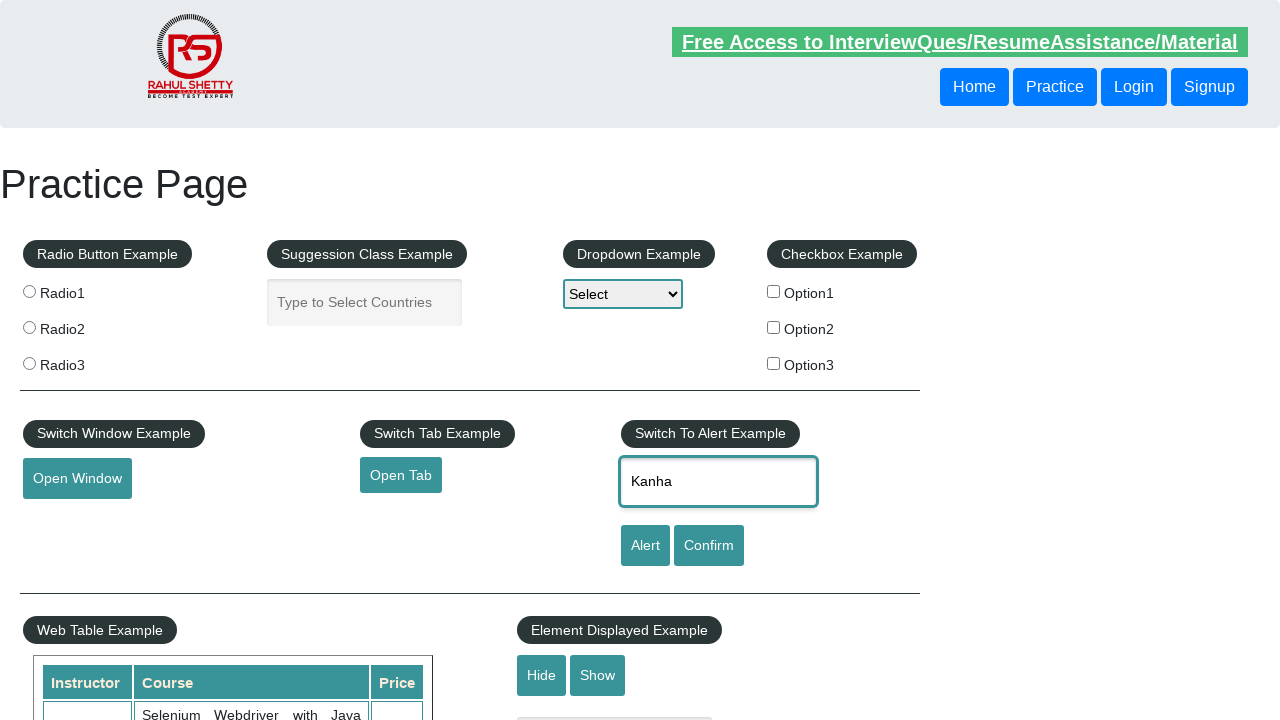

Clicked alert button to trigger first alert at (645, 546) on #alertbtn
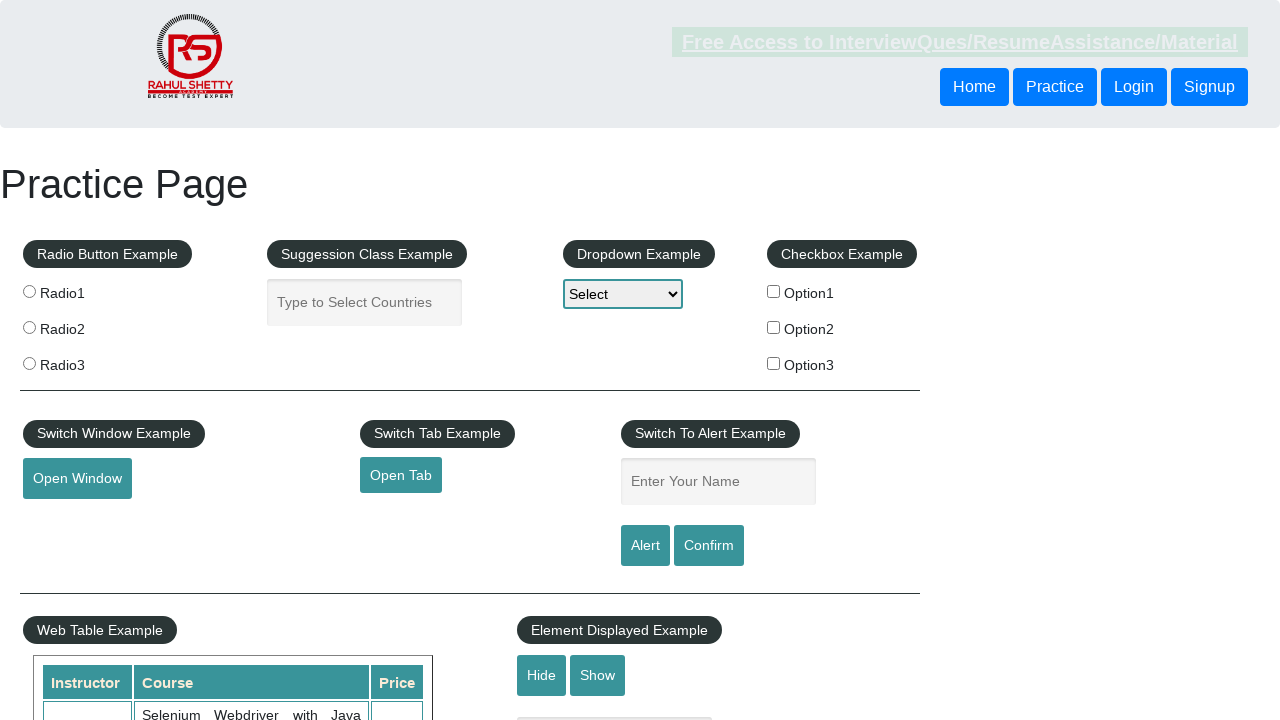

Set up dialog handler to accept all alerts
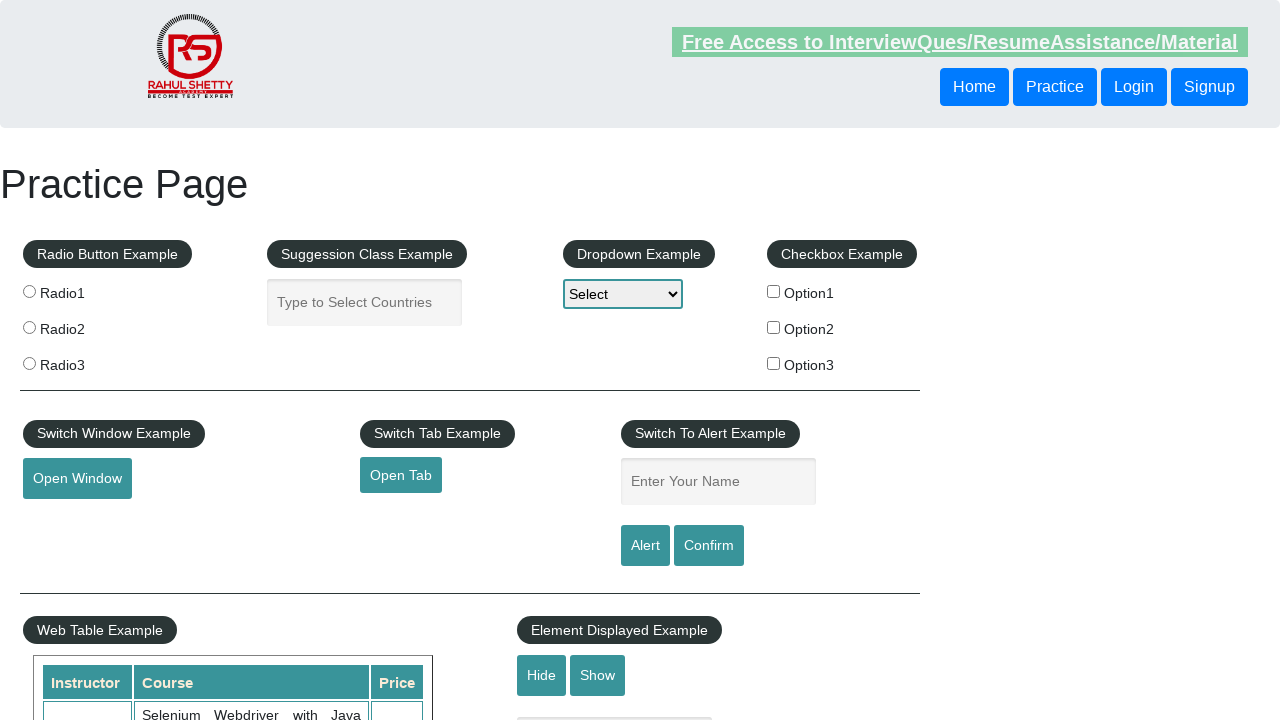

Clicked confirm button to trigger confirmation alert at (709, 546) on #confirmbtn
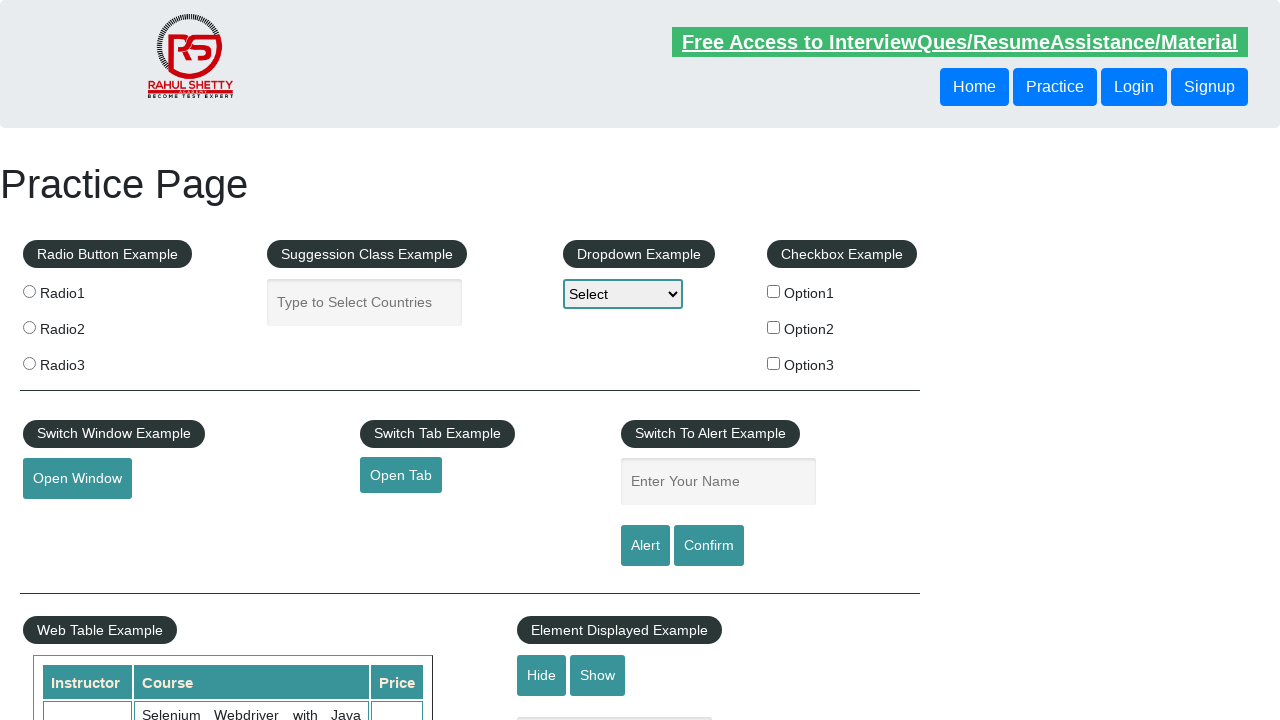

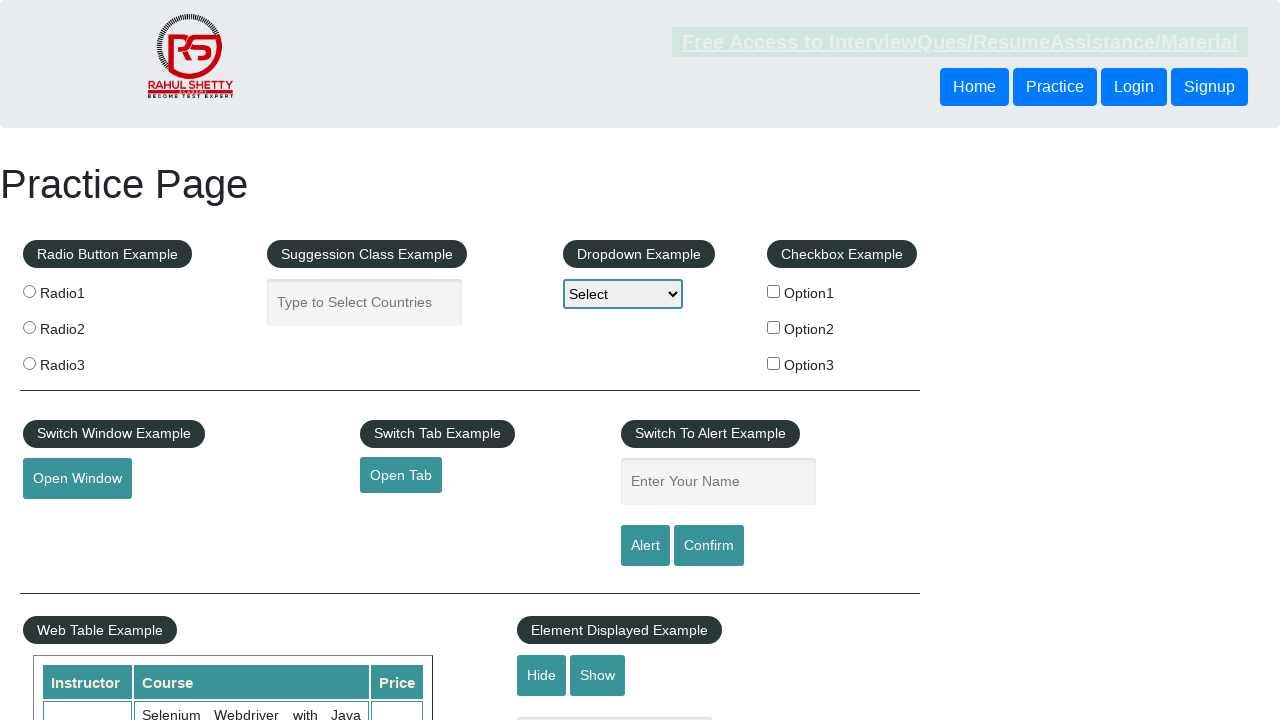